Tests an e-commerce checkout flow by searching for products, adding them to cart, applying a promo code, and validating the cart total

Starting URL: https://rahulshettyacademy.com/seleniumPractise/#/

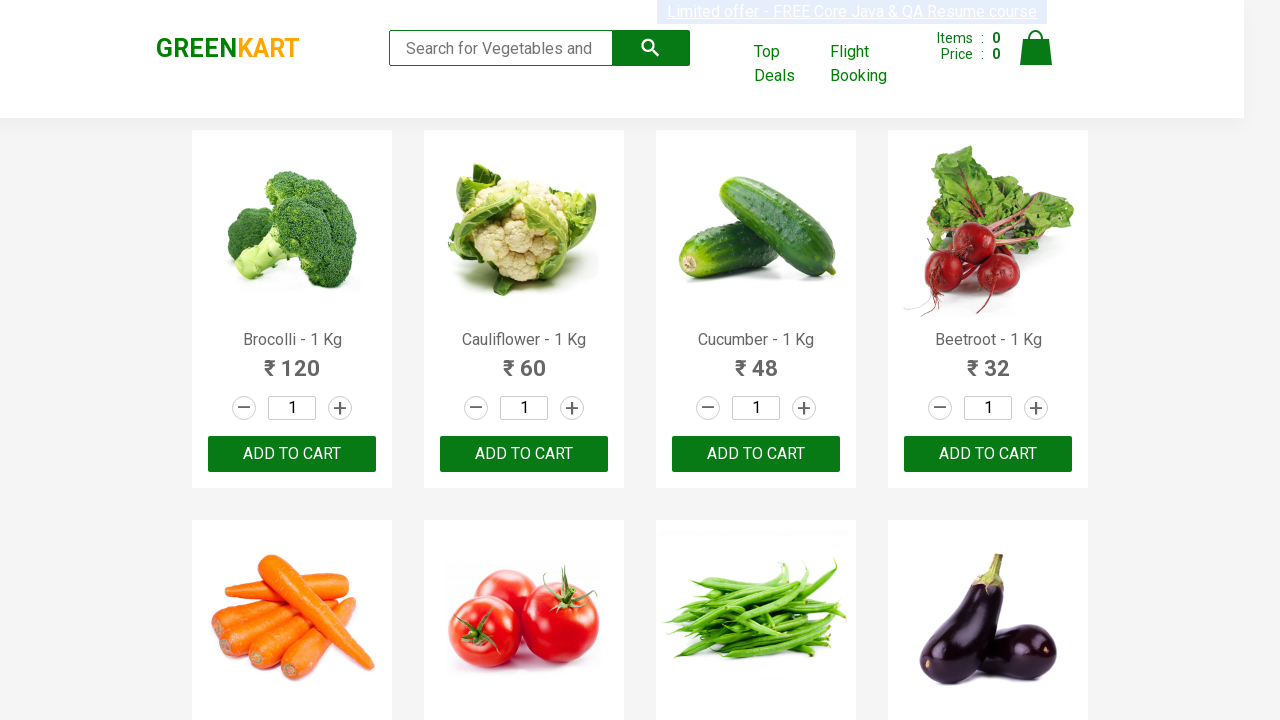

Filled search field with 'Ber' to search for products on input.search-keyword
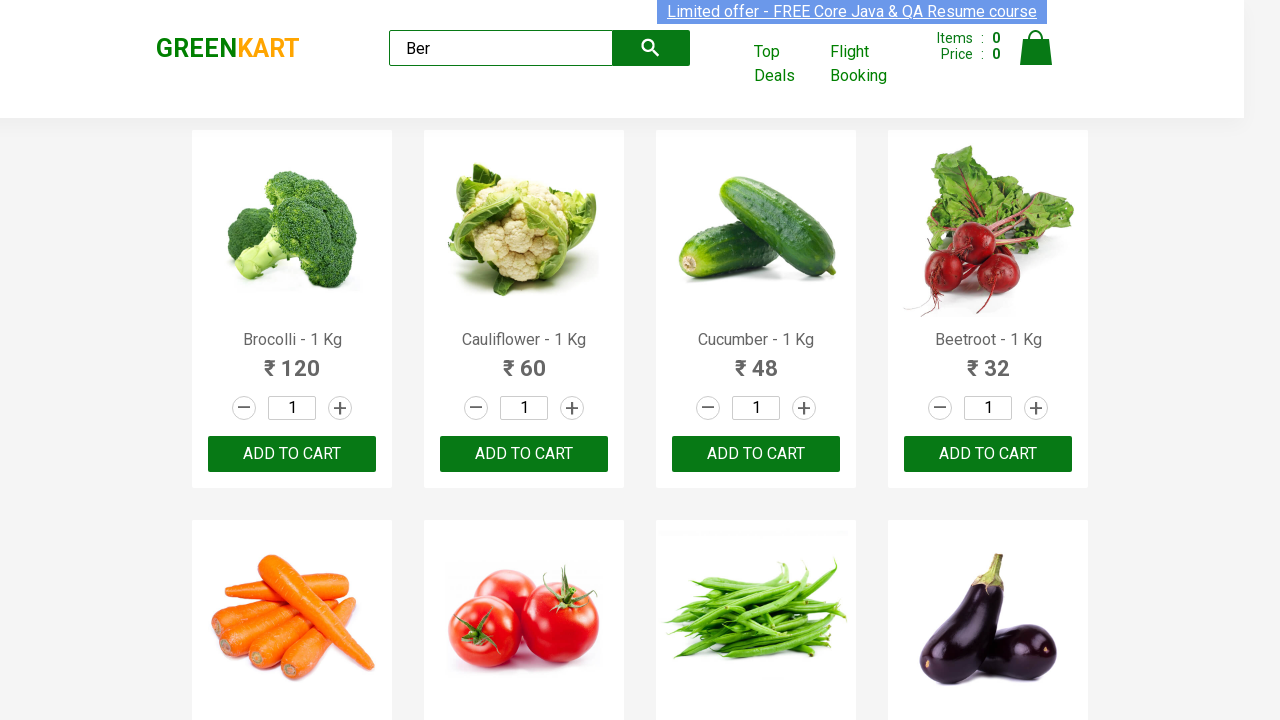

Products loaded and became visible
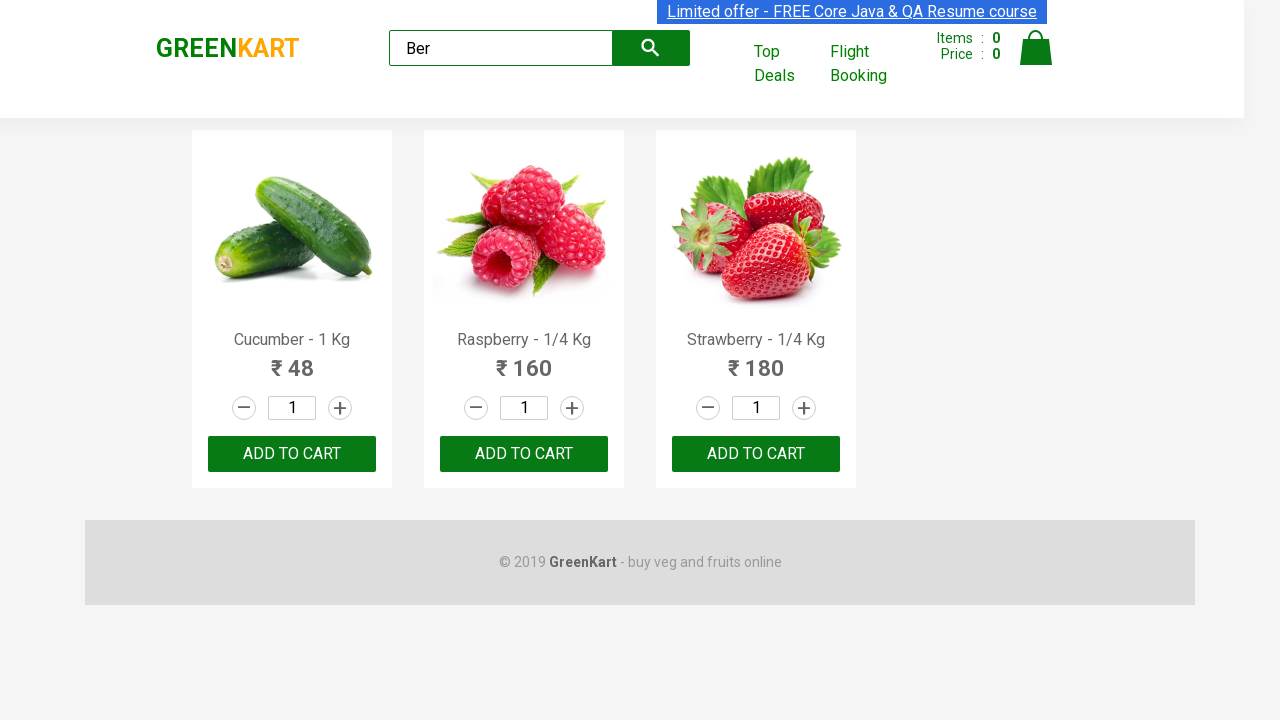

Retrieved all product elements from page
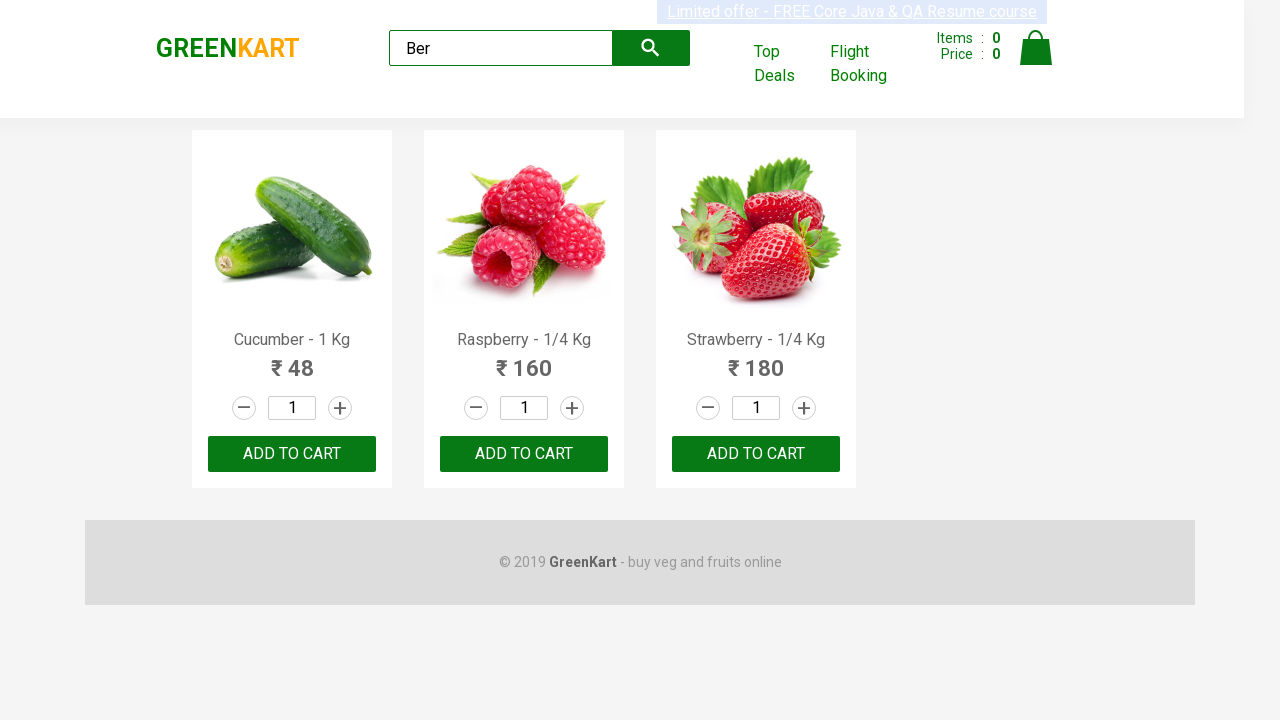

Added product to cart at (292, 454) on div.products > div >> nth=0 >> div > button
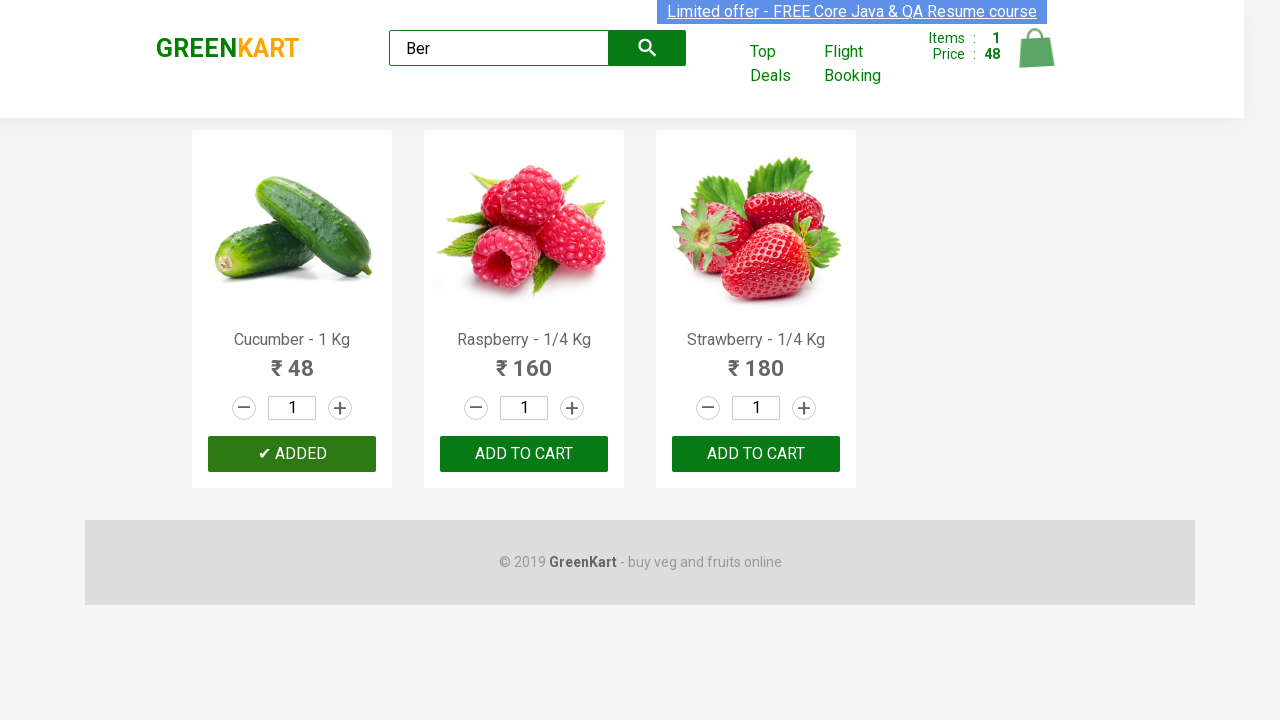

Added product to cart at (524, 454) on div.products > div >> nth=1 >> div > button
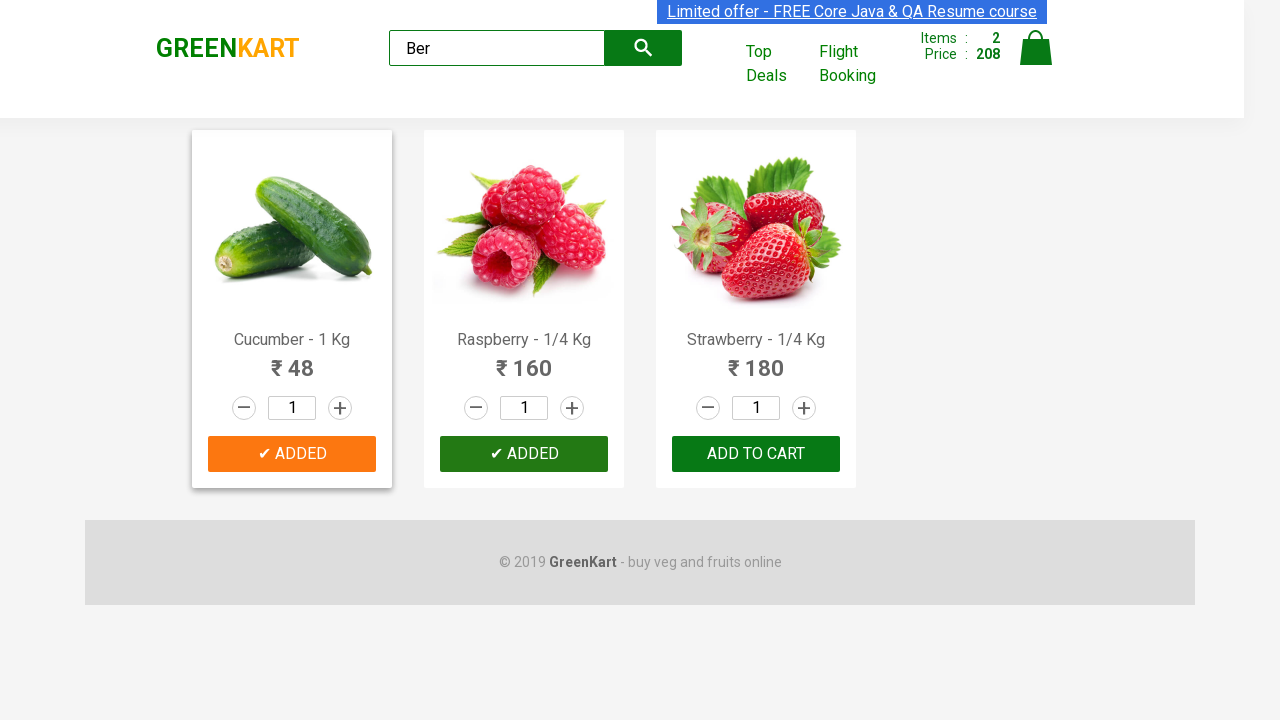

Added product to cart at (756, 454) on div.products > div >> nth=2 >> div > button
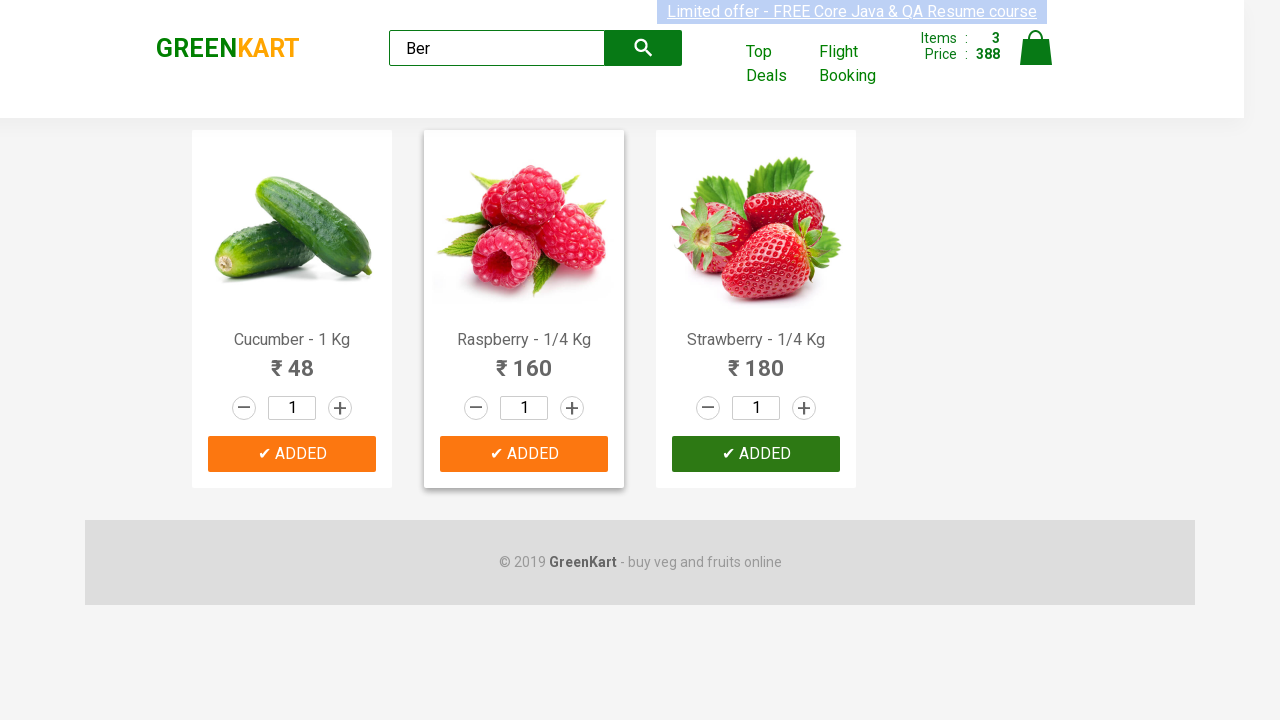

Clicked cart icon to open cart at (1036, 59) on a.cart-icon
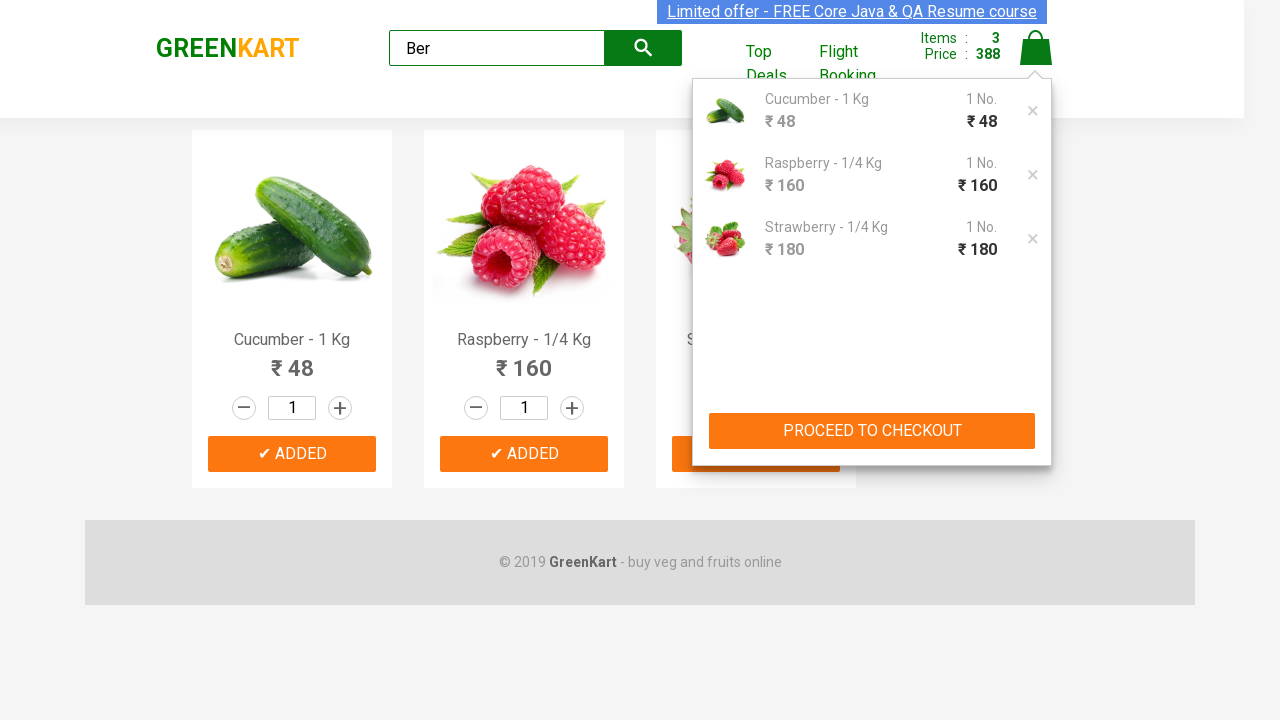

Proceed to checkout button became visible
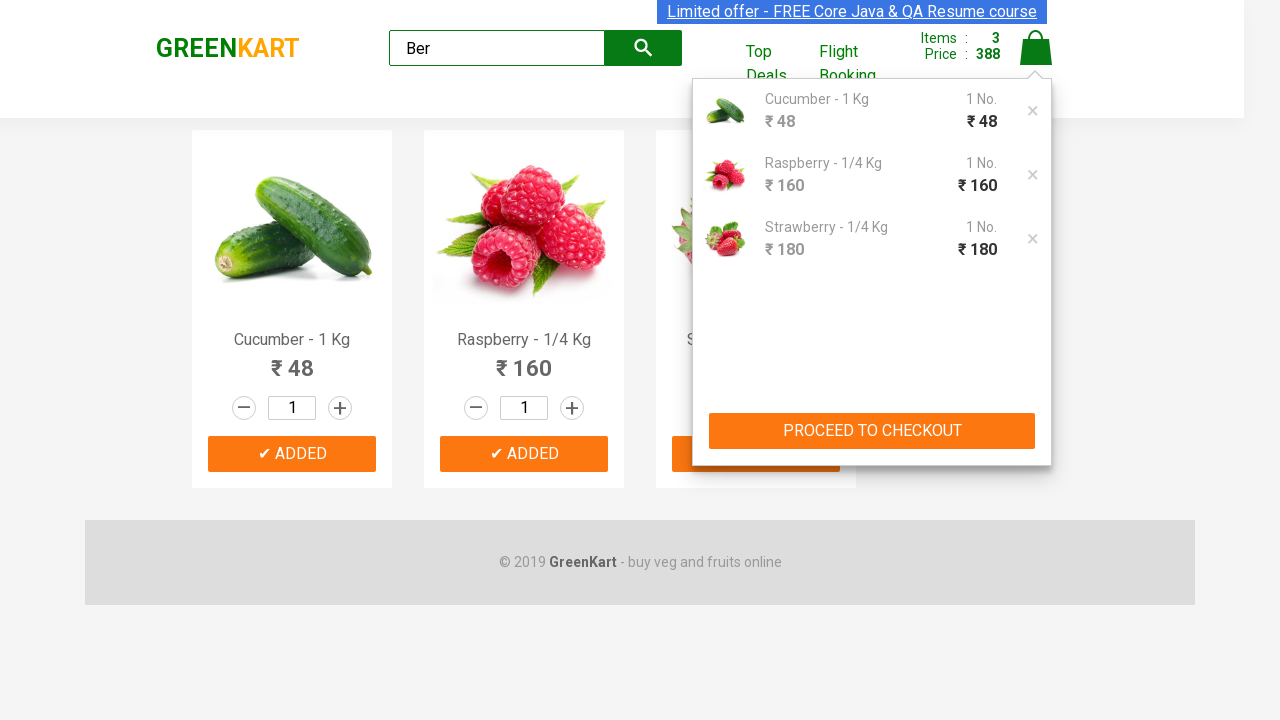

Clicked proceed to checkout button at (872, 431) on text='PROCEED TO CHECKOUT'
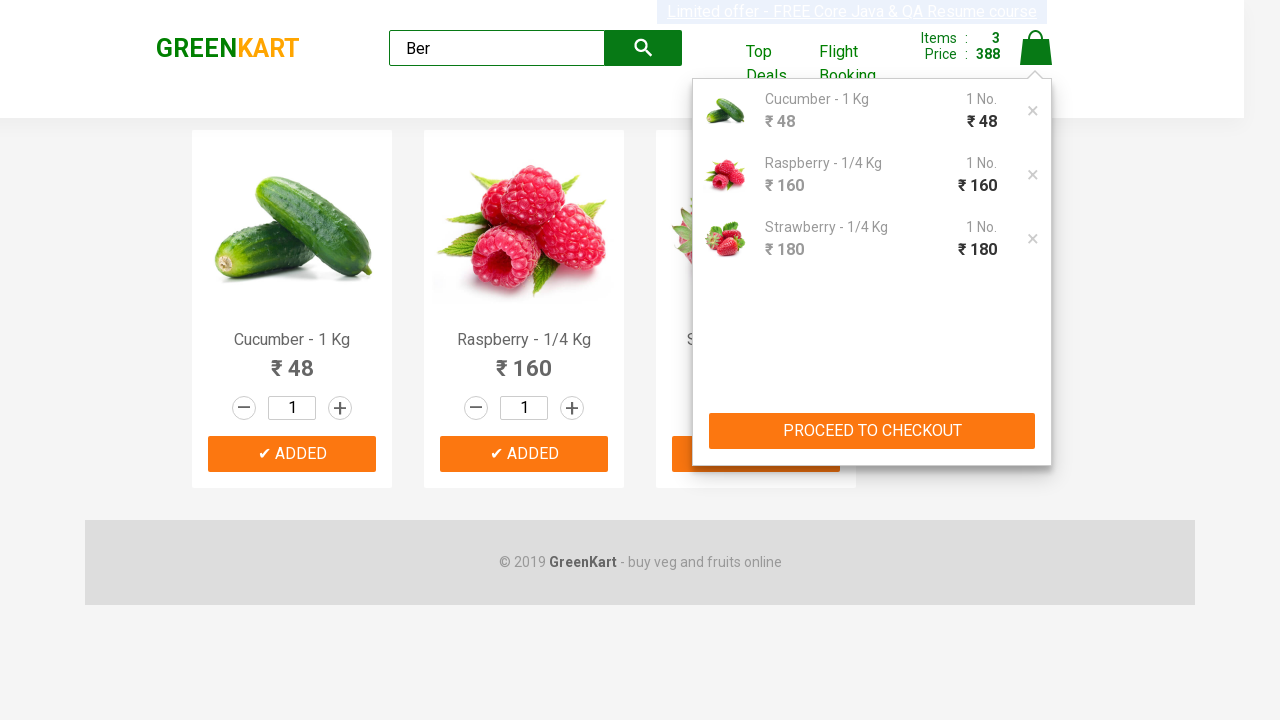

Promo code input field loaded
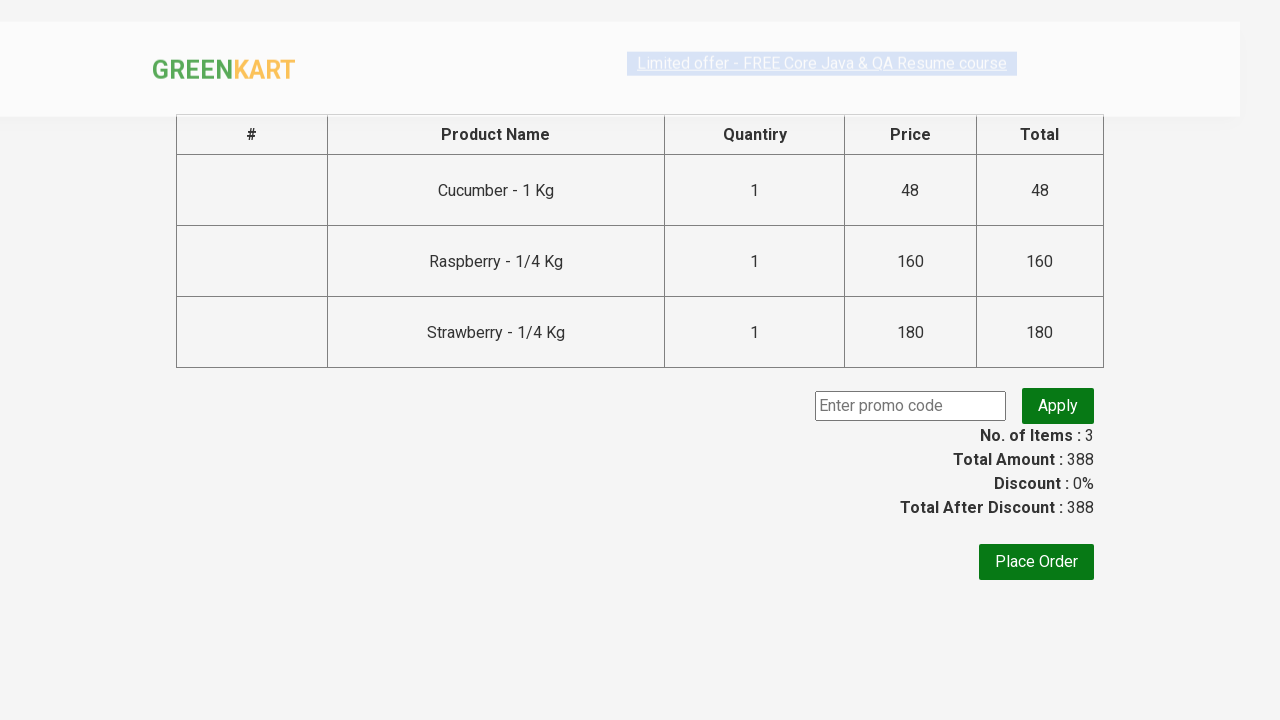

Filled promo code field with 'rahulshettyacademy' on input.promoCode
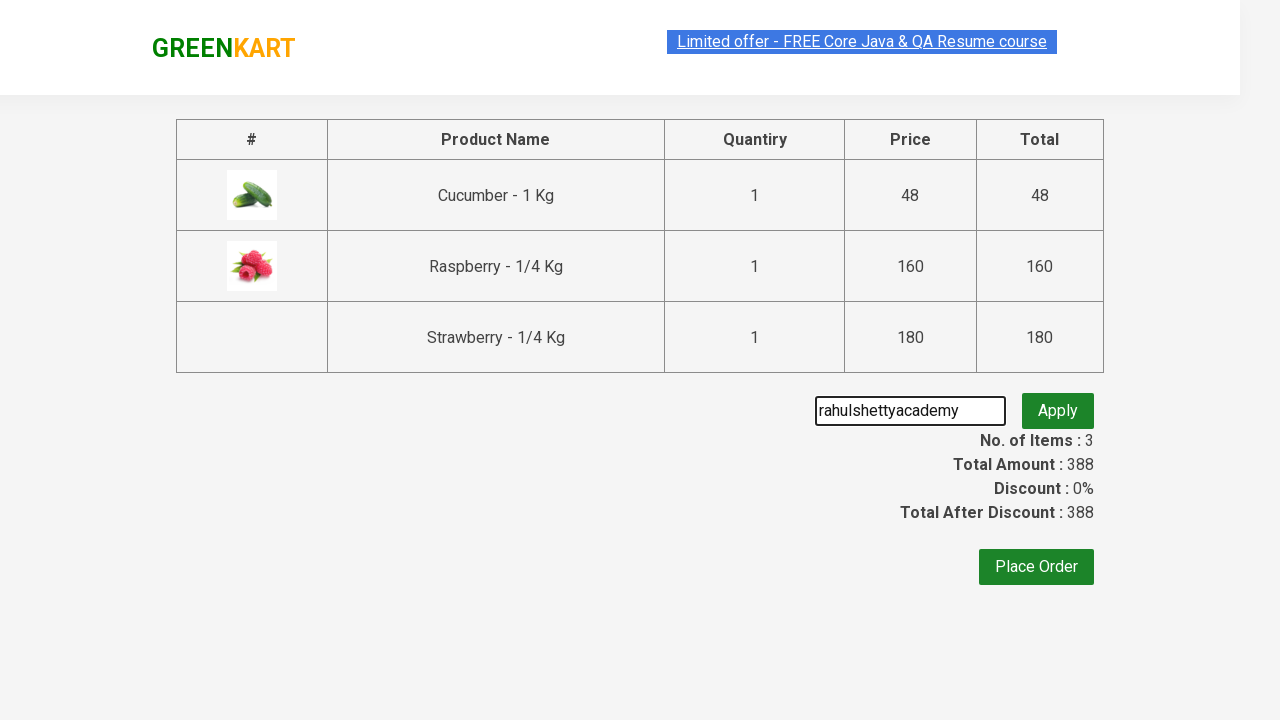

Clicked apply promo code button at (1058, 406) on button.promoBtn
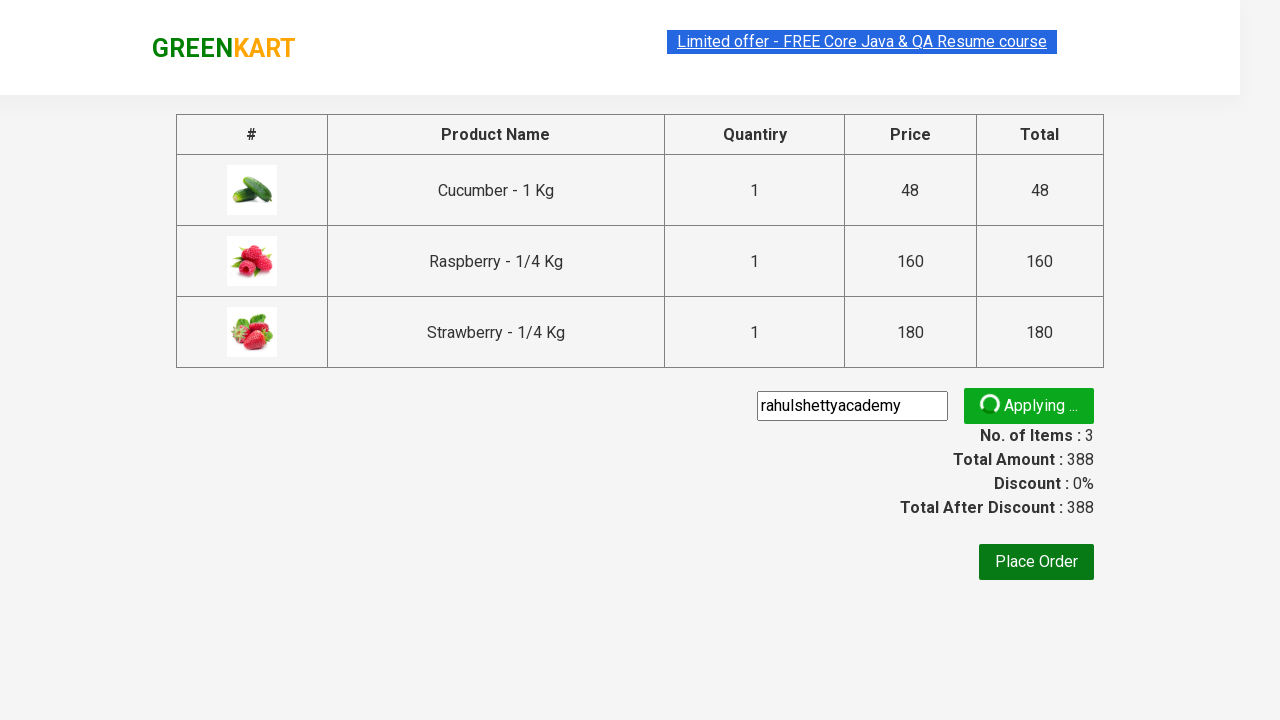

Promo discount message appeared and cart total was validated
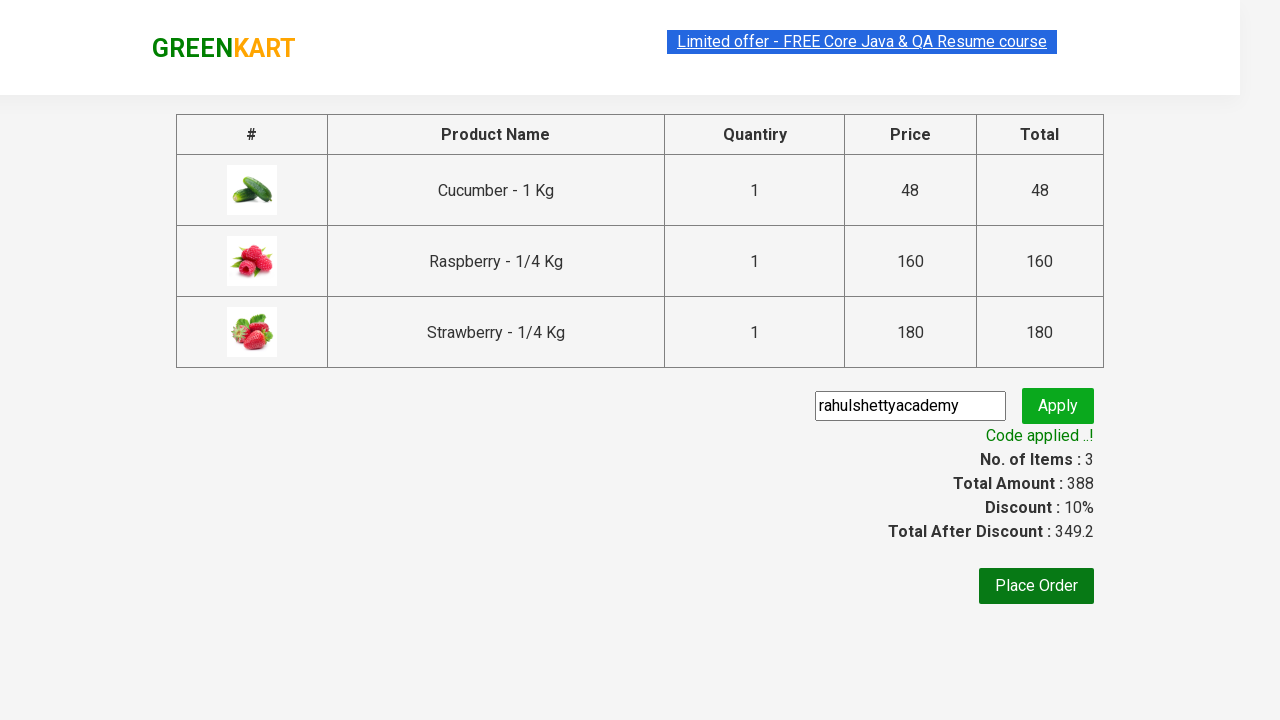

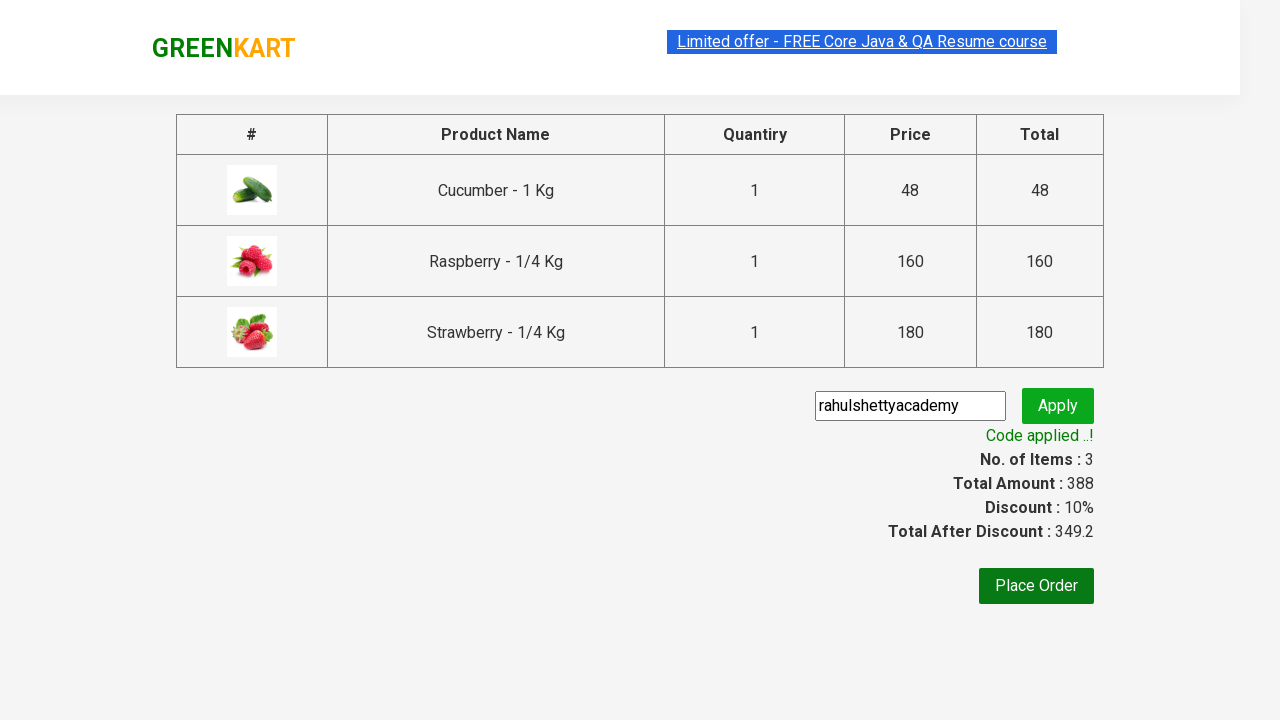